Selects and clicks on dictionary entries from the topic list

Starting URL: https://eksisozluk.com/

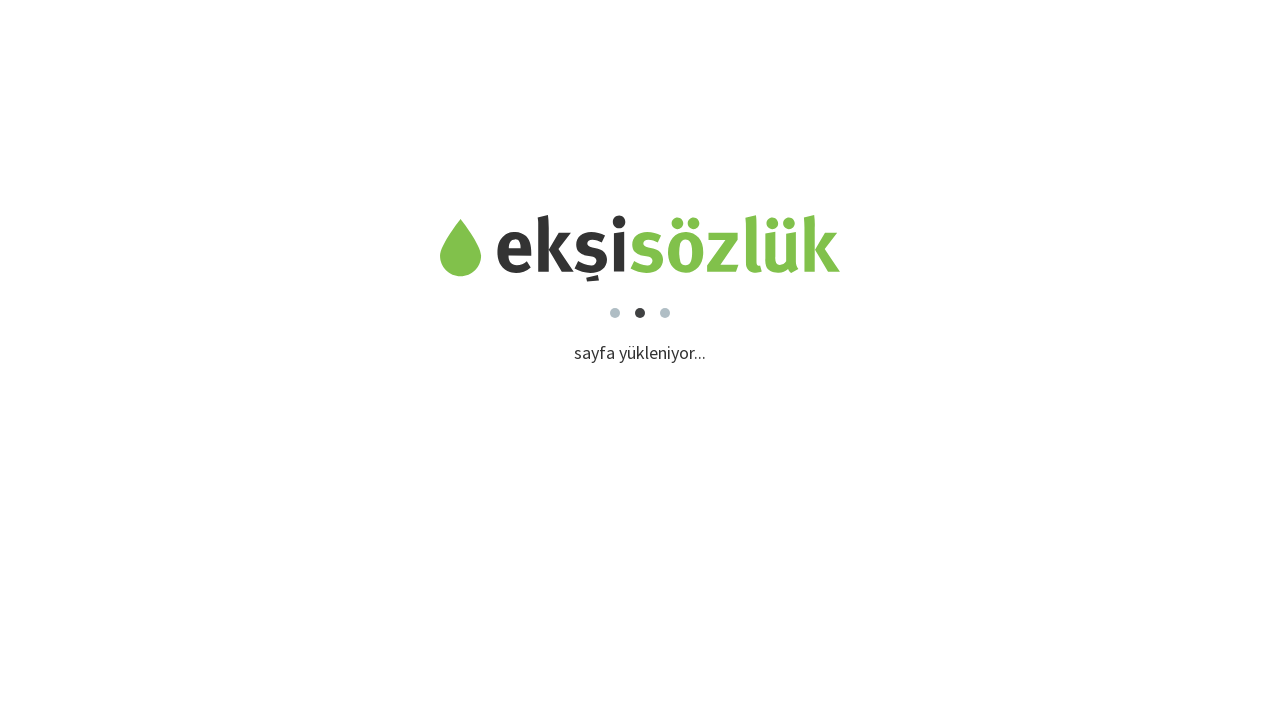

Located all topic entries in the topic list
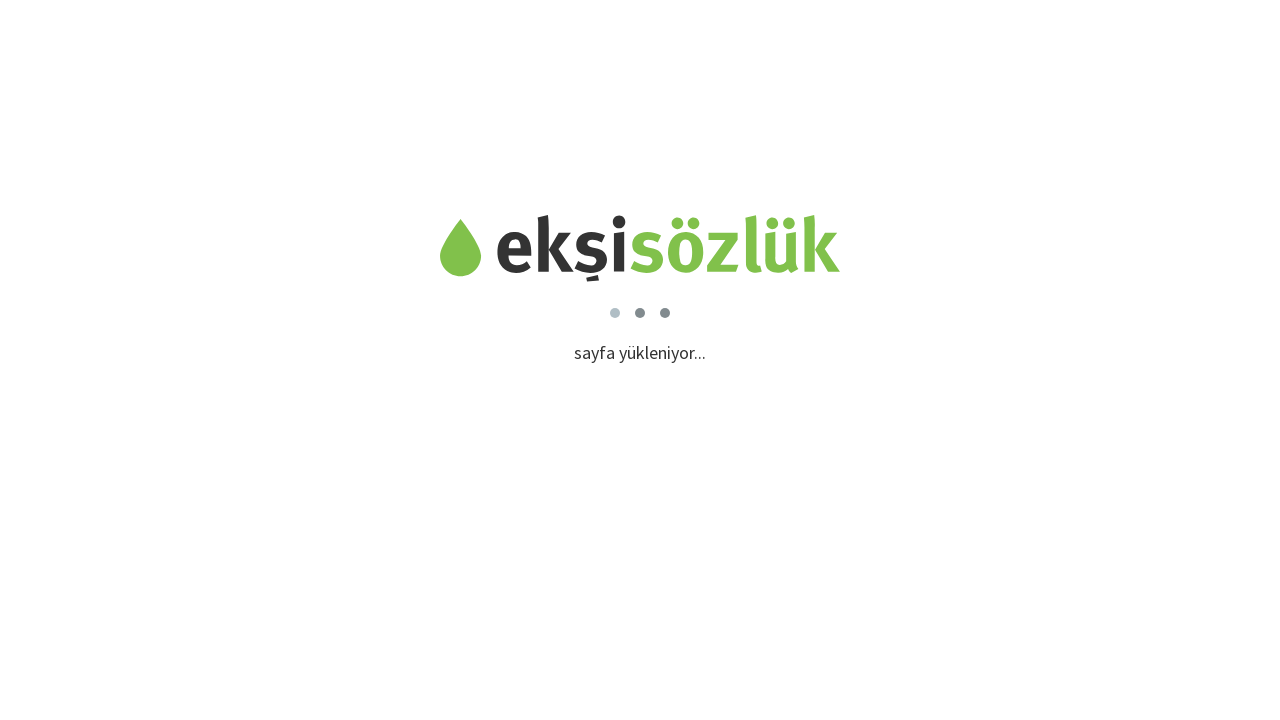

Re-located all topic entries in the topic list
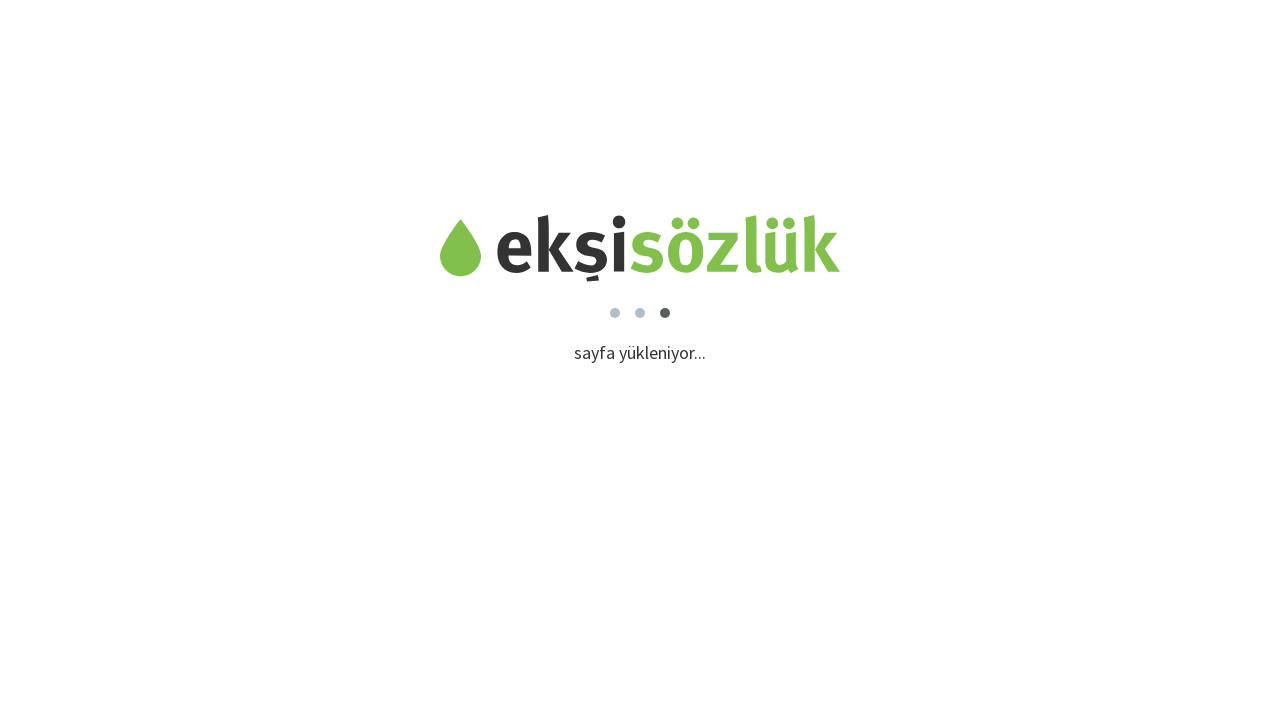

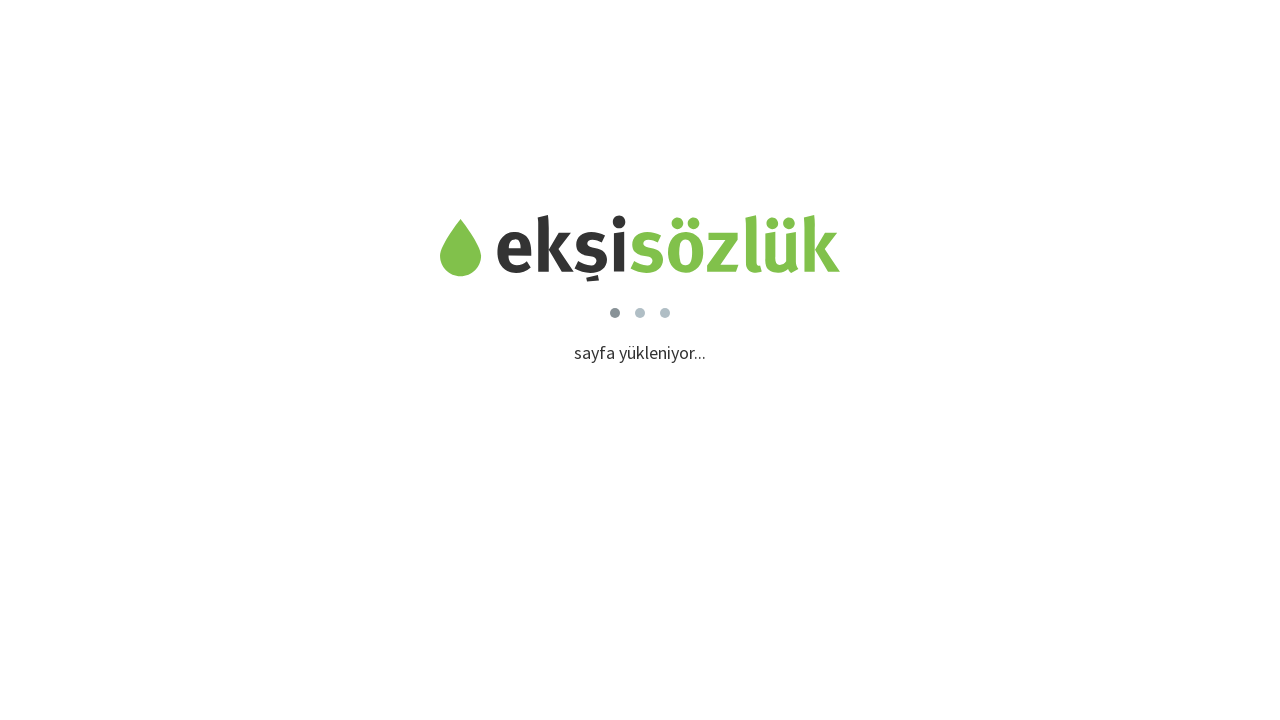